Tests the Taiwan judicial judgment search system by selecting a precedent type, filling in date range fields, selecting a court, and submitting a search query to view results.

Starting URL: https://judgment.judicial.gov.tw/FJUD/Default_AD.aspx

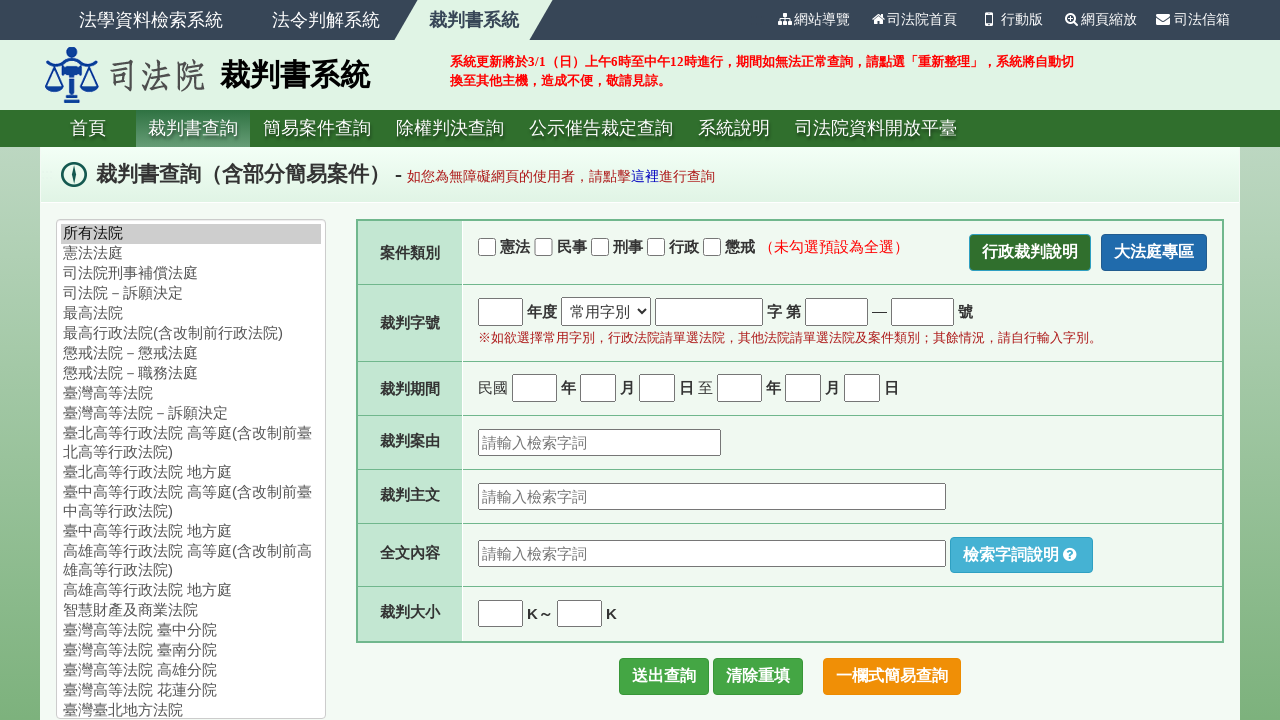

Selected precedent type (民事 - Civil) at (600, 247) on xpath=//*[@id='vtype_M']/input
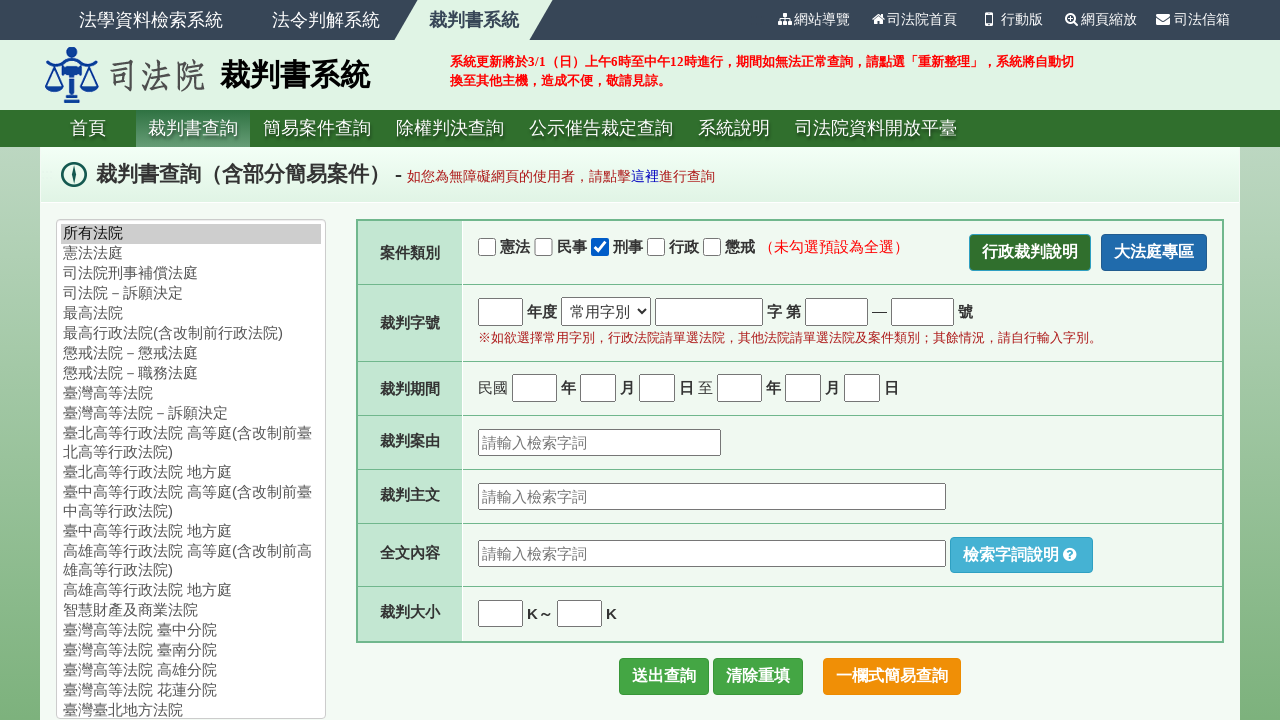

Filled start year field with '113' on input[name='dy1']
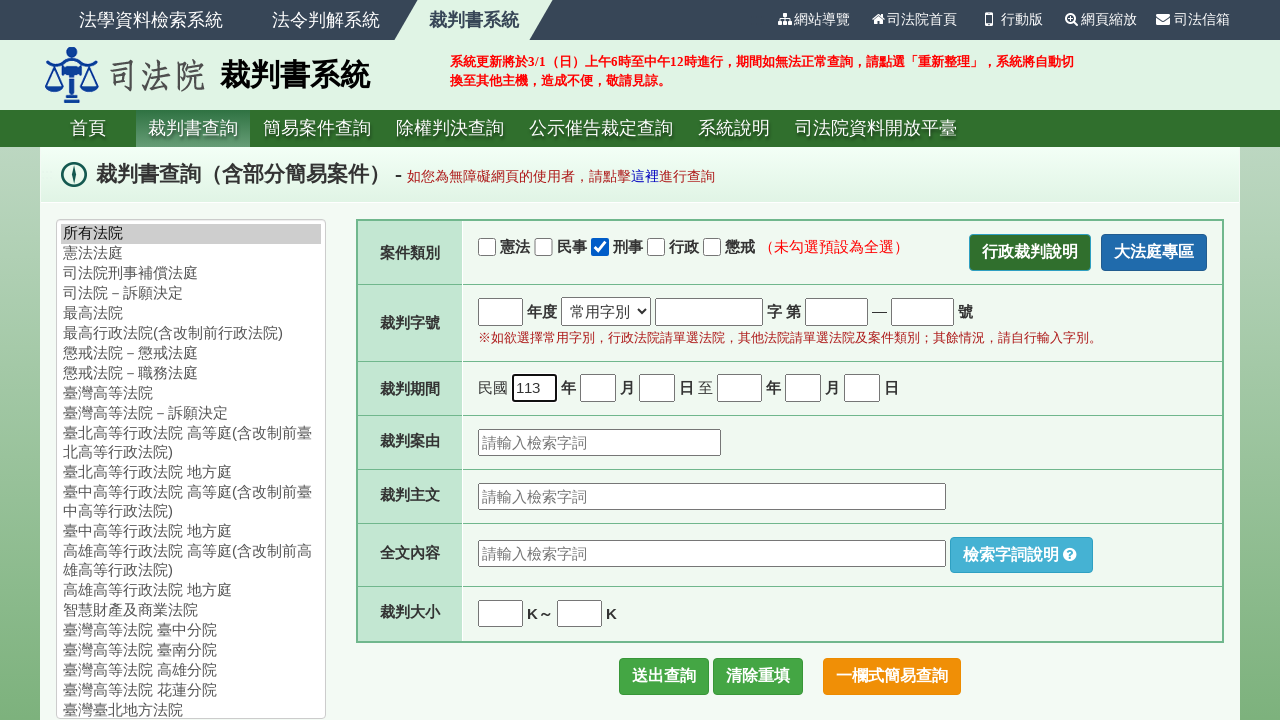

Filled start month field with '1' on input[name='dm1']
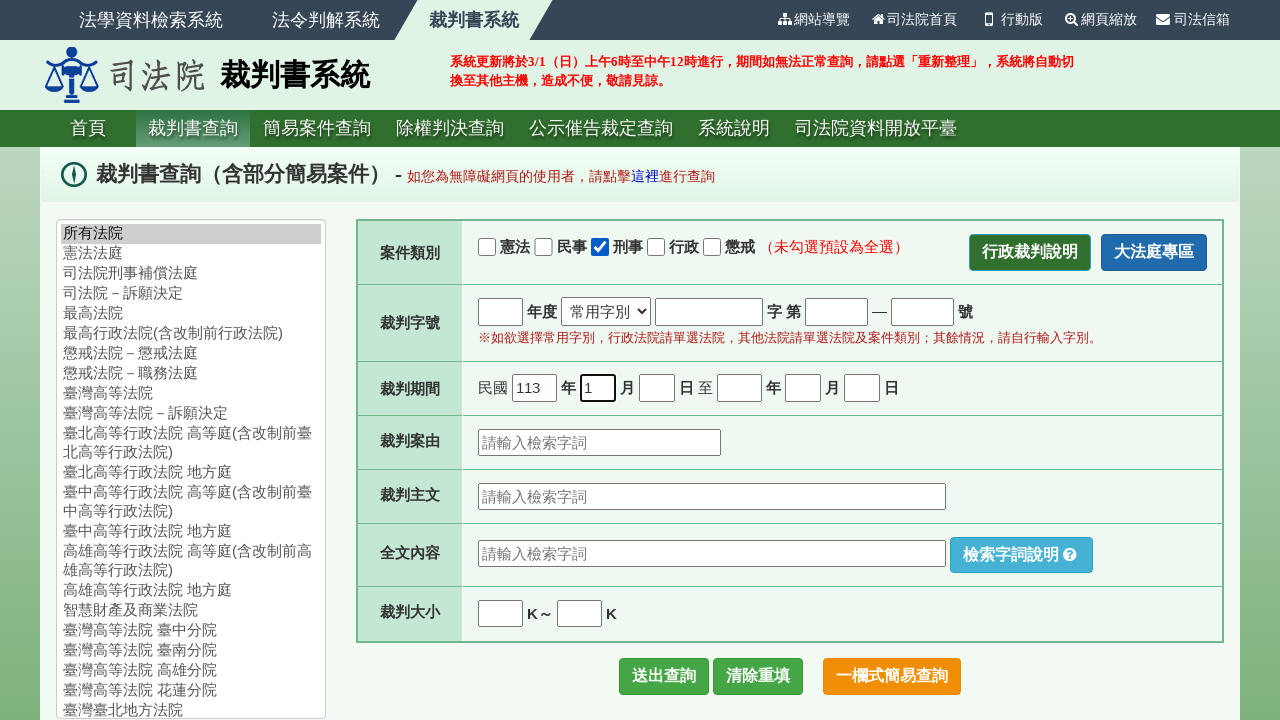

Filled start day field with '1' on input[name='dd1']
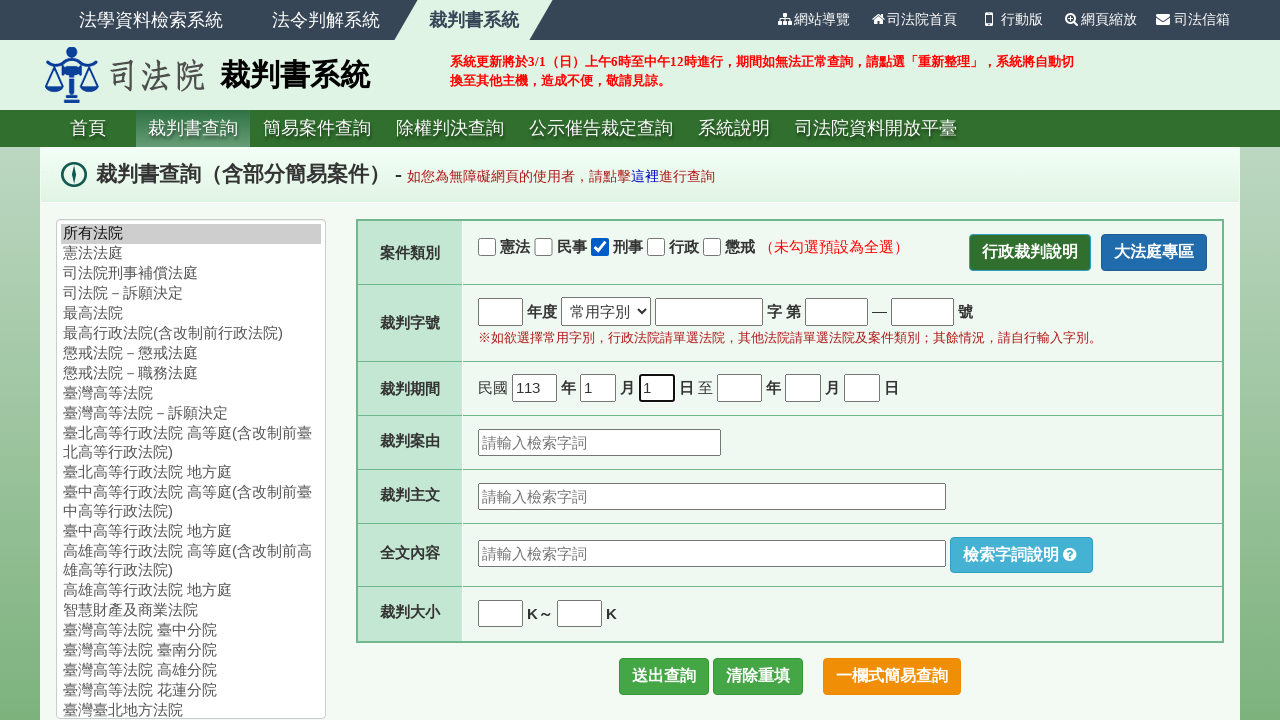

Filled end year field with '113' on input[name='dy2']
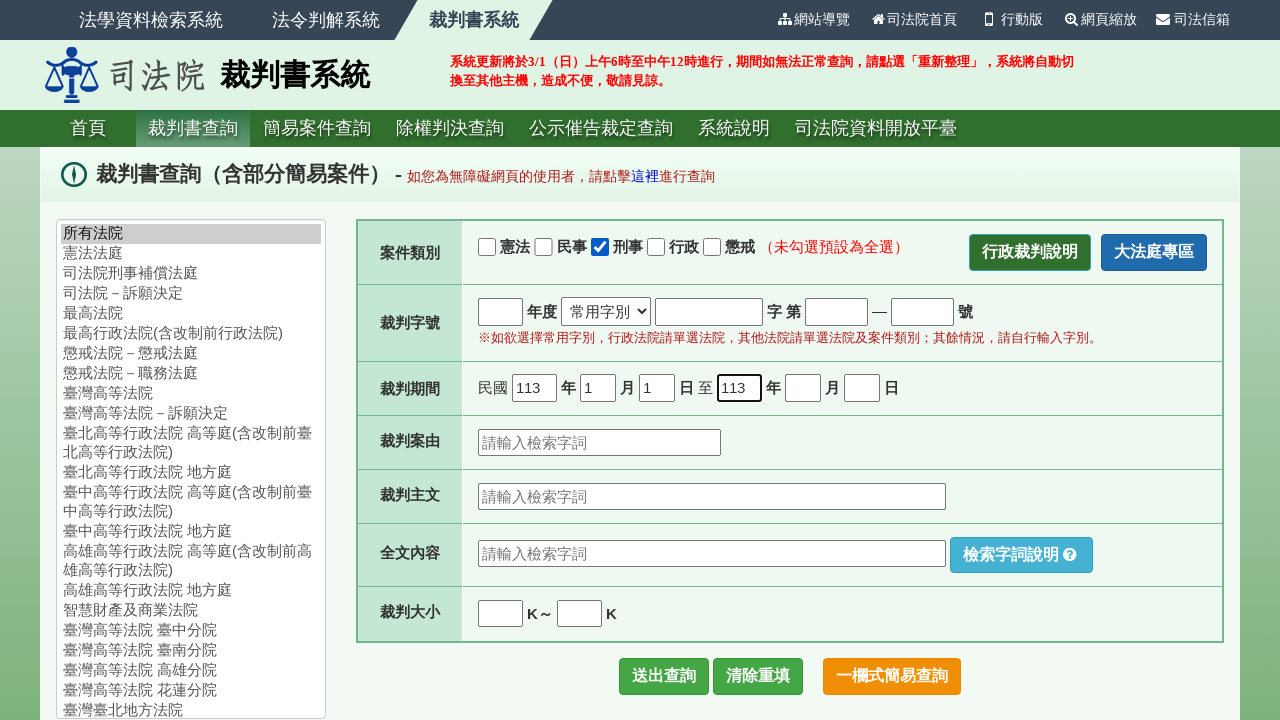

Filled end month field with '1' on input[name='dm2']
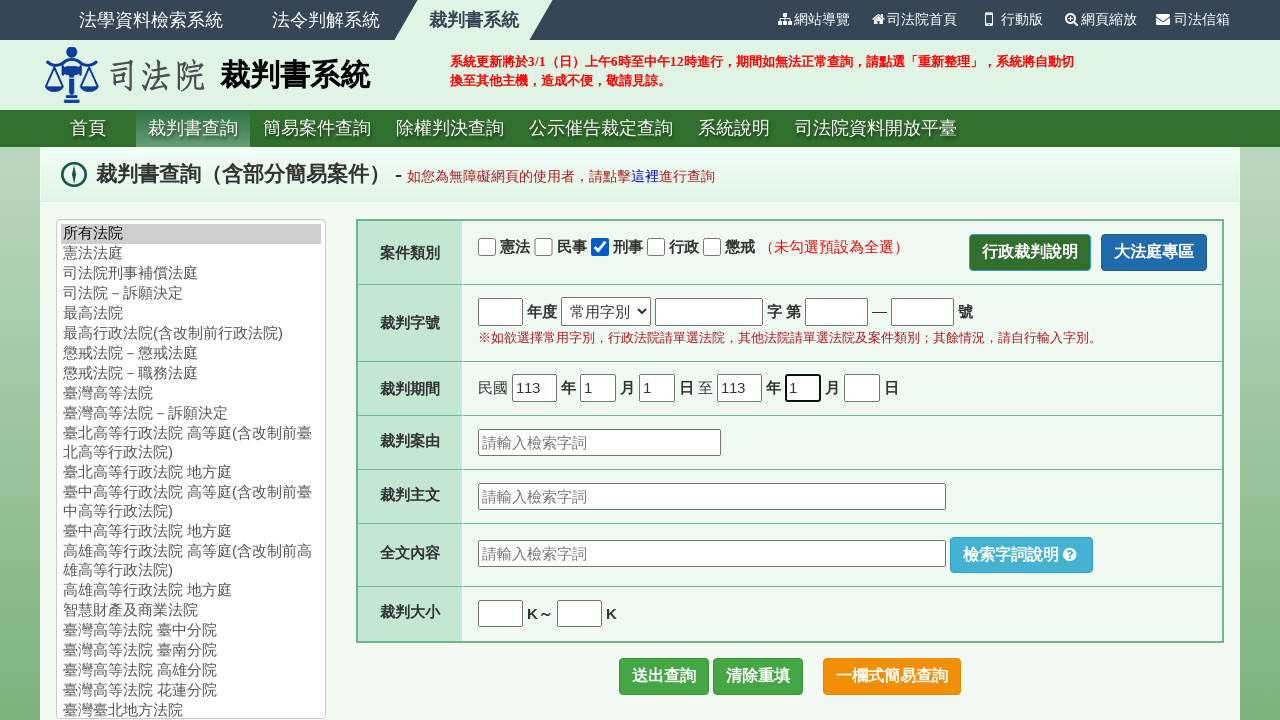

Filled end day field with '6' on input[name='dd2']
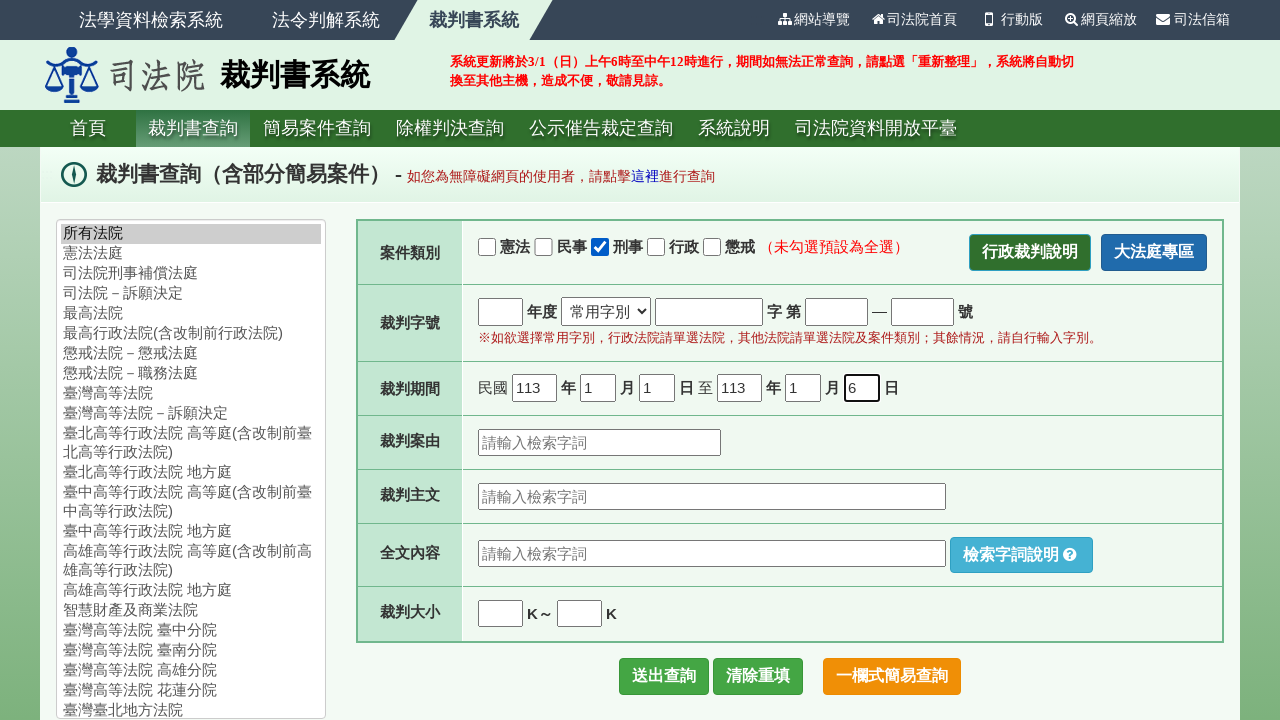

Selected court from dropdown (option 22) at (191, 708) on xpath=//*[@id='jud_court']/option[22]
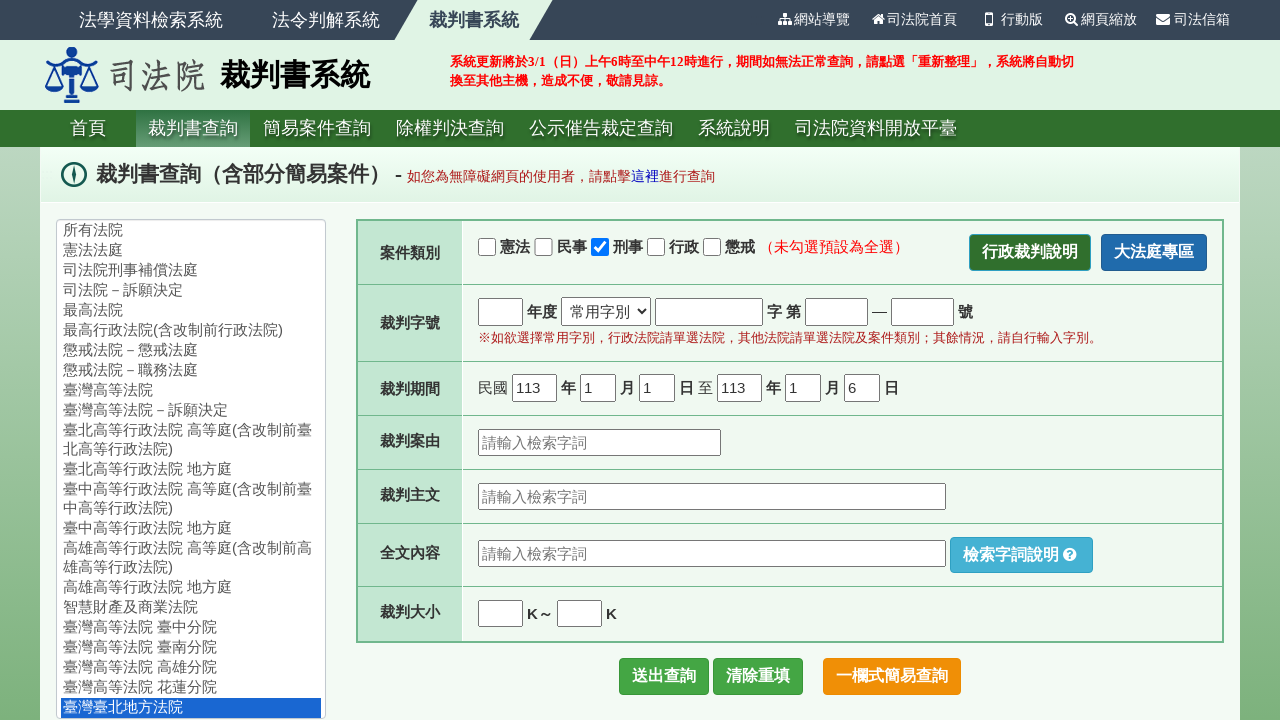

Clicked search button to submit query at (664, 676) on input[name='ctl00$cp_content$btnQry']
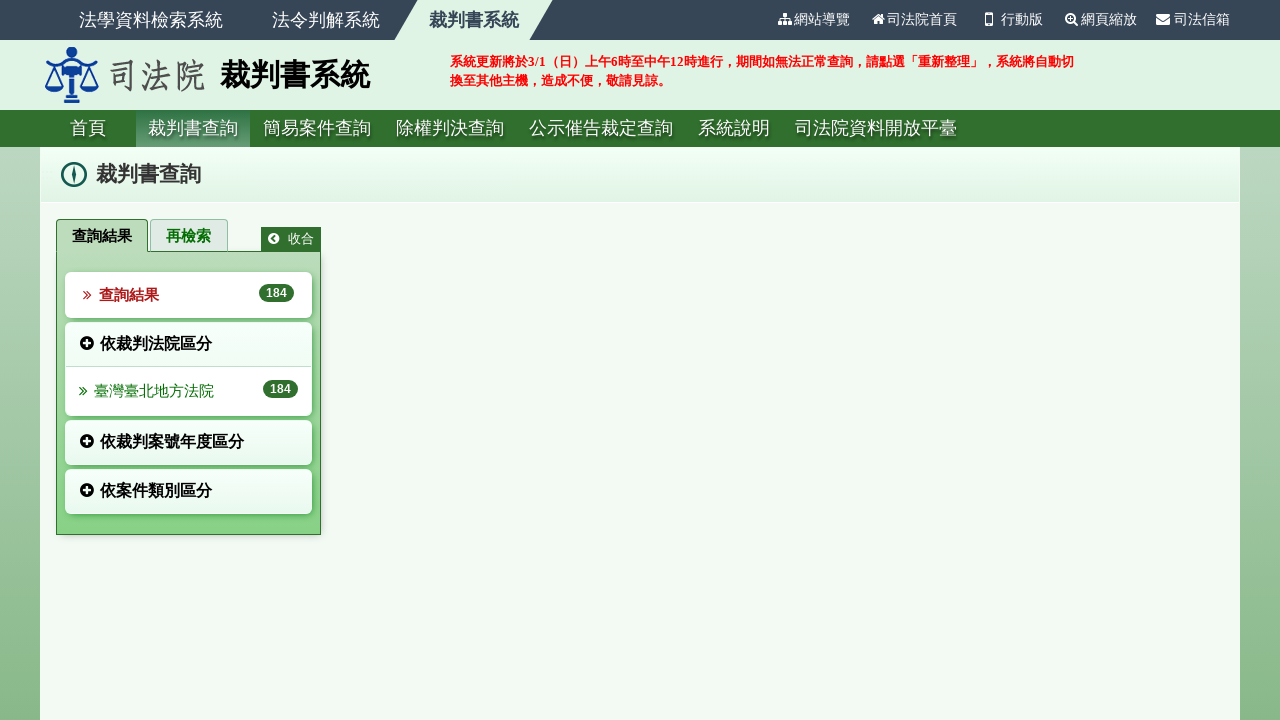

Results iframe loaded
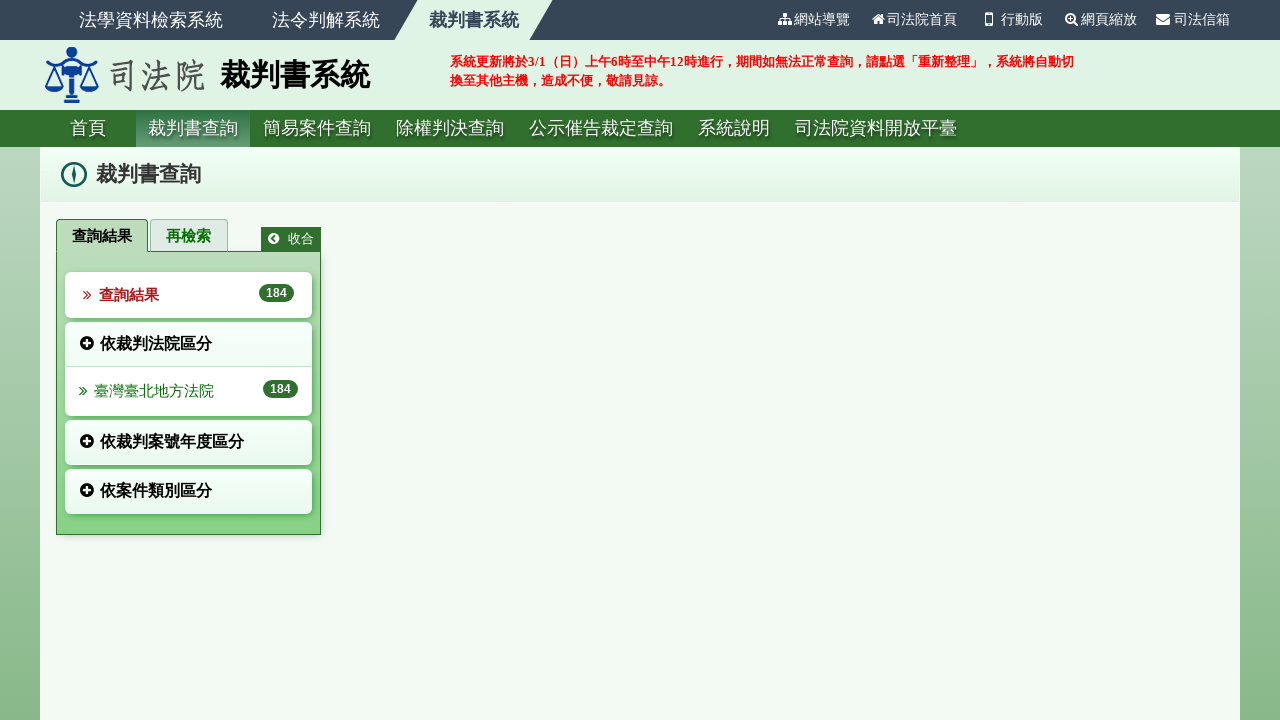

Switched to results iframe and results loaded
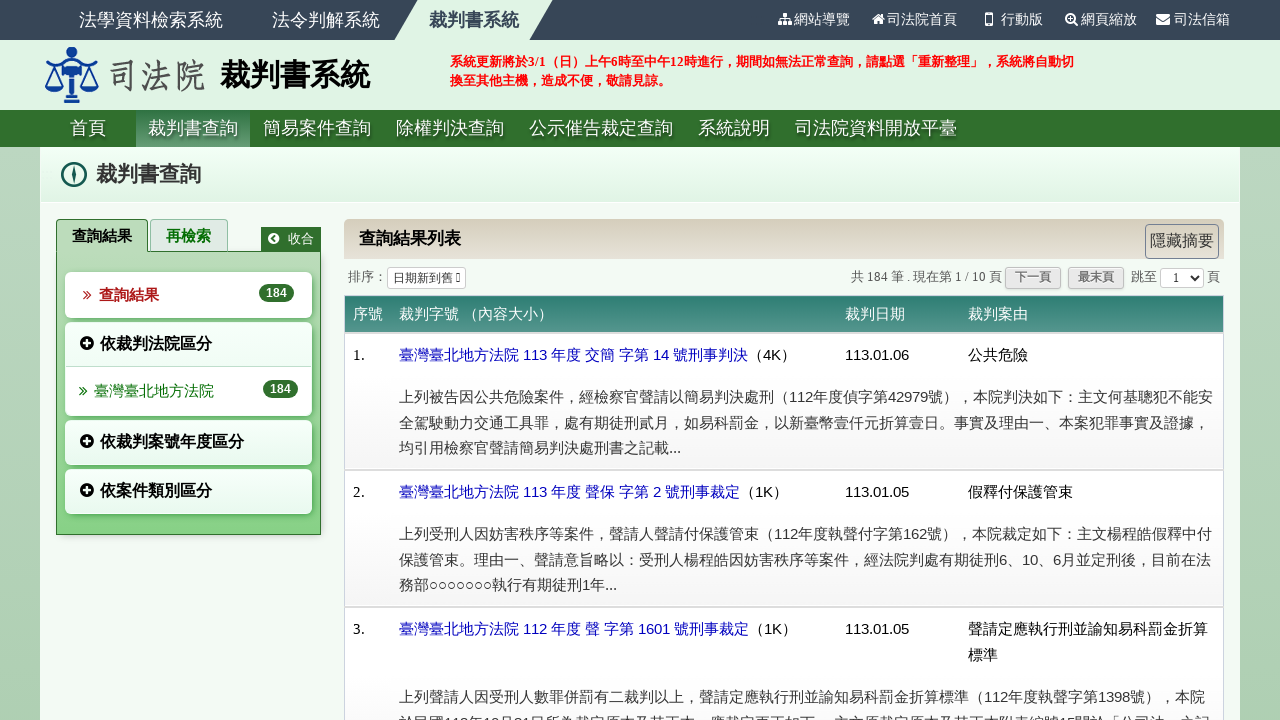

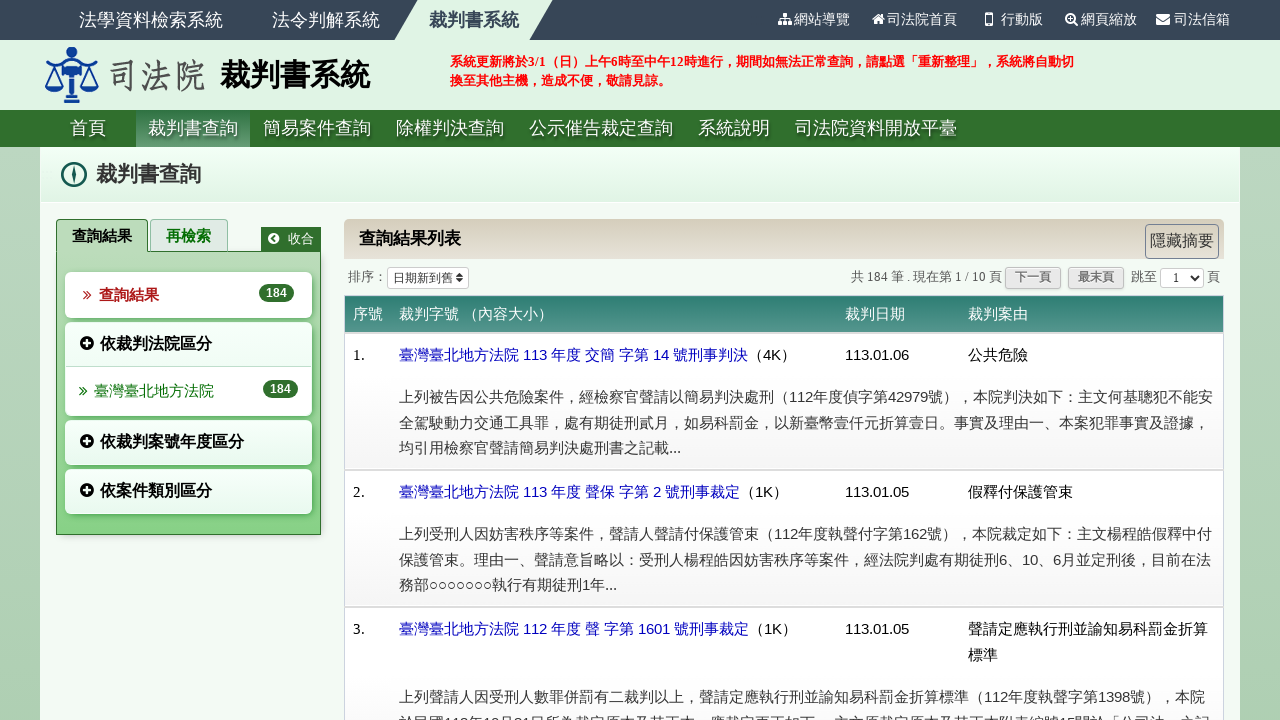